Tests resize functionality by dragging the resize handle of a resizable element and verifying the element grows

Starting URL: https://jqueryui.com/

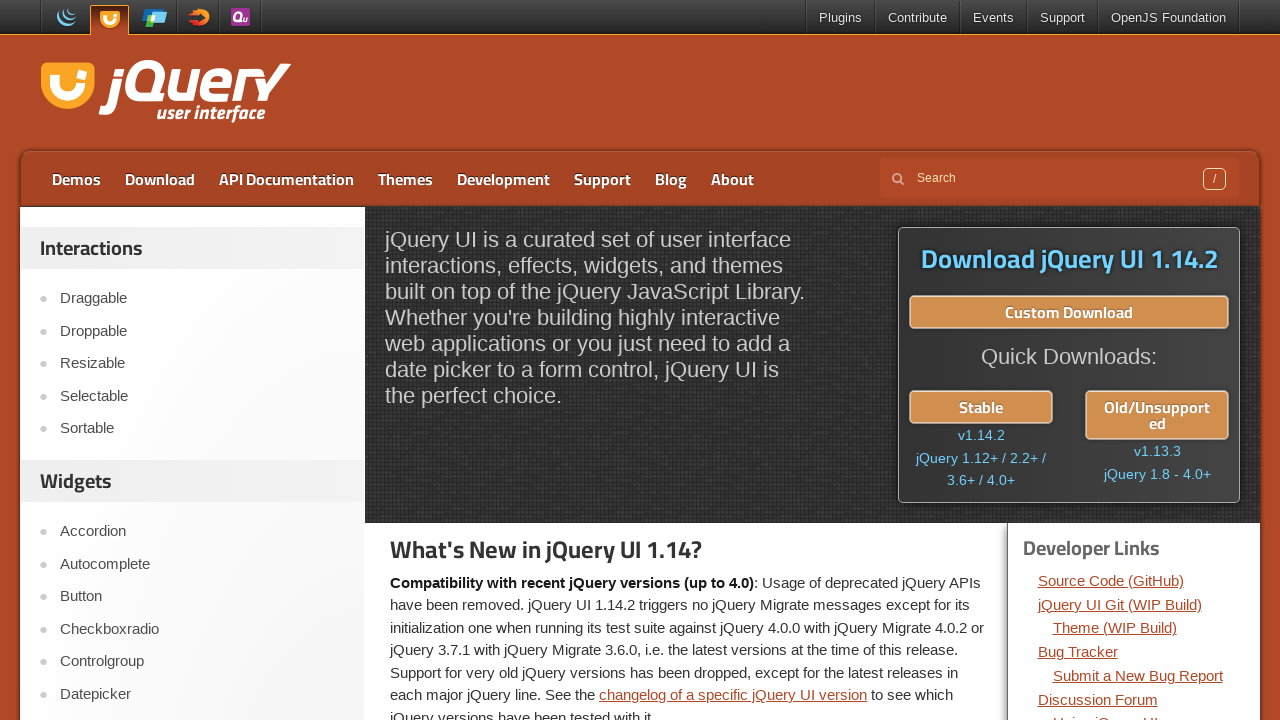

Clicked on Resizable demo link at (202, 364) on text=Resizable
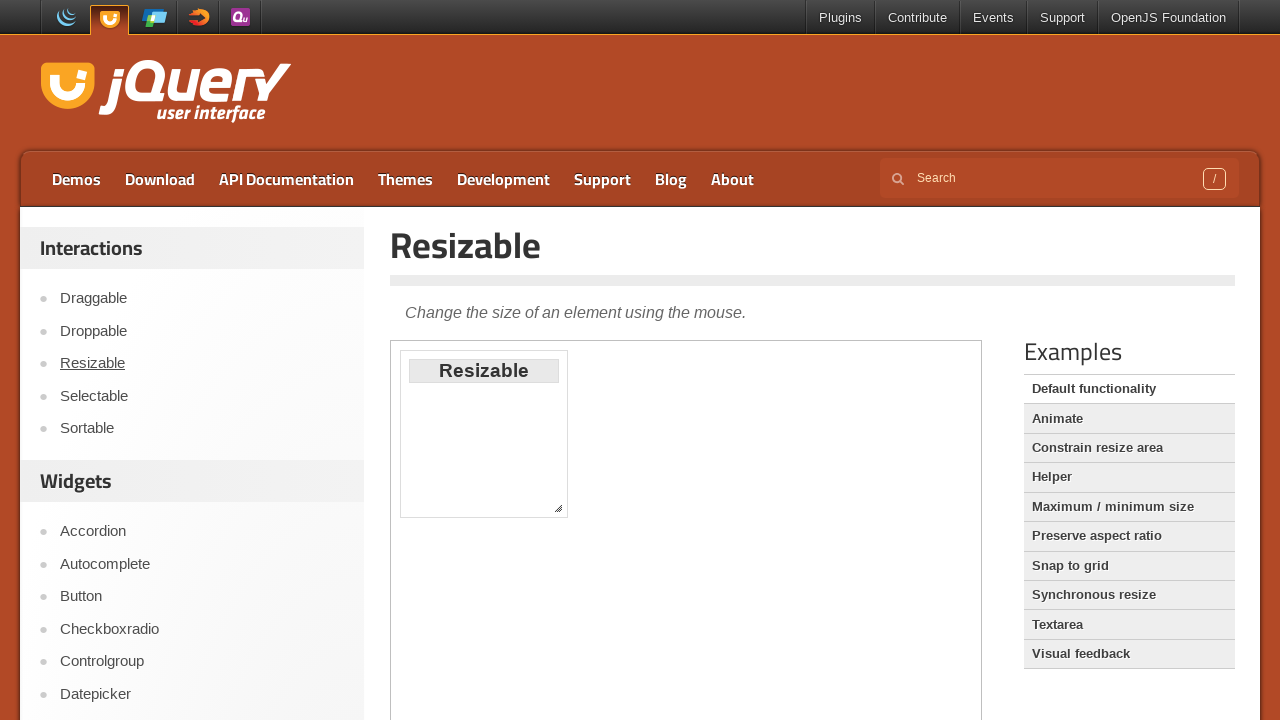

Located the demo iframe
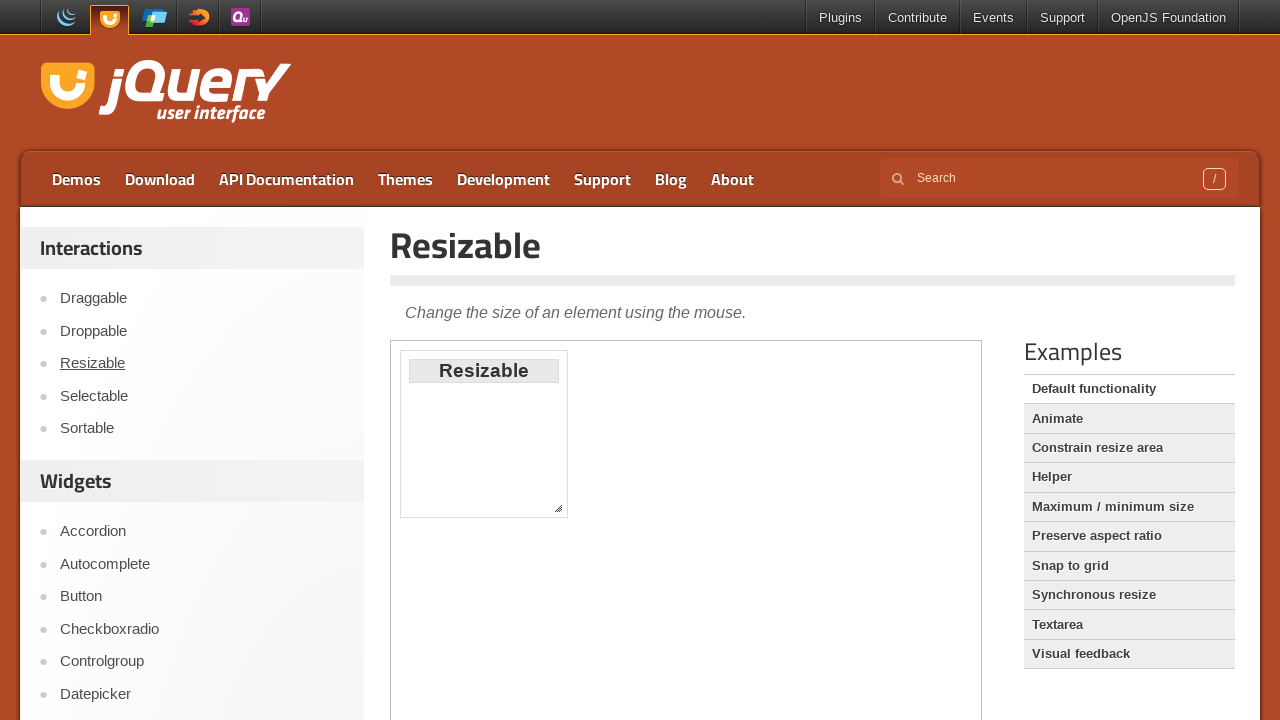

Located the resize handle element
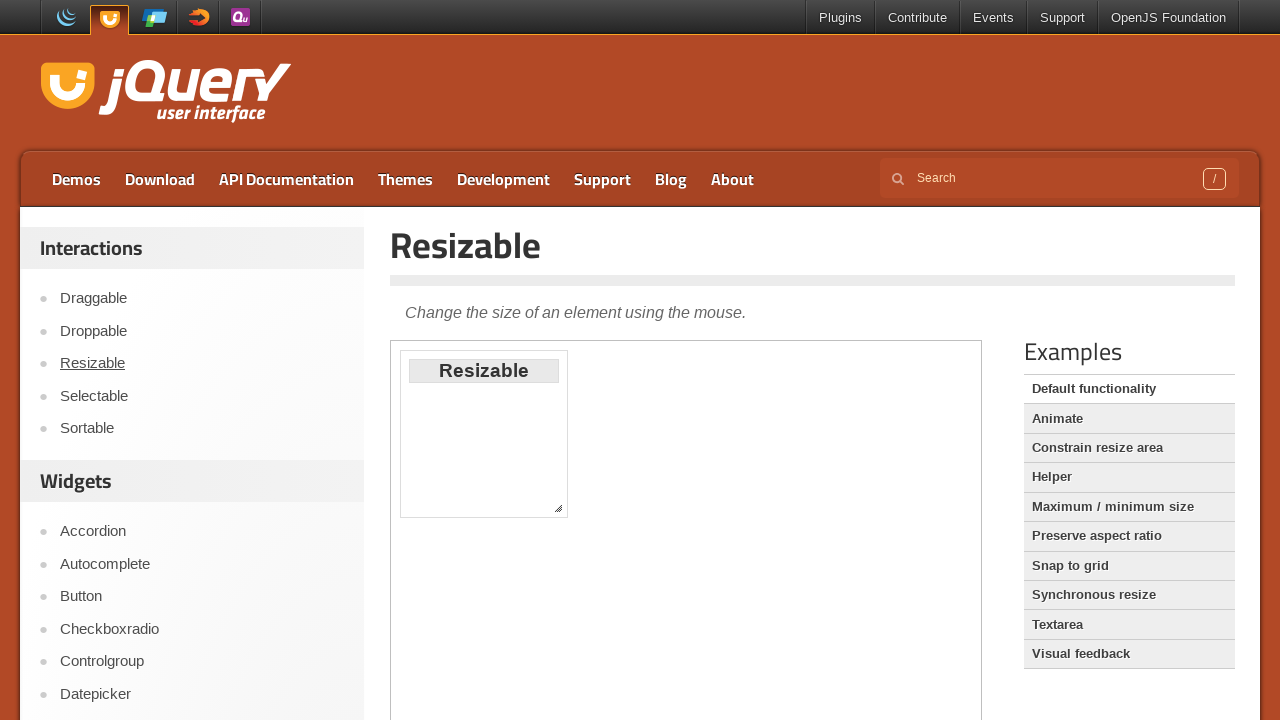

Resize handle element is now visible and ready
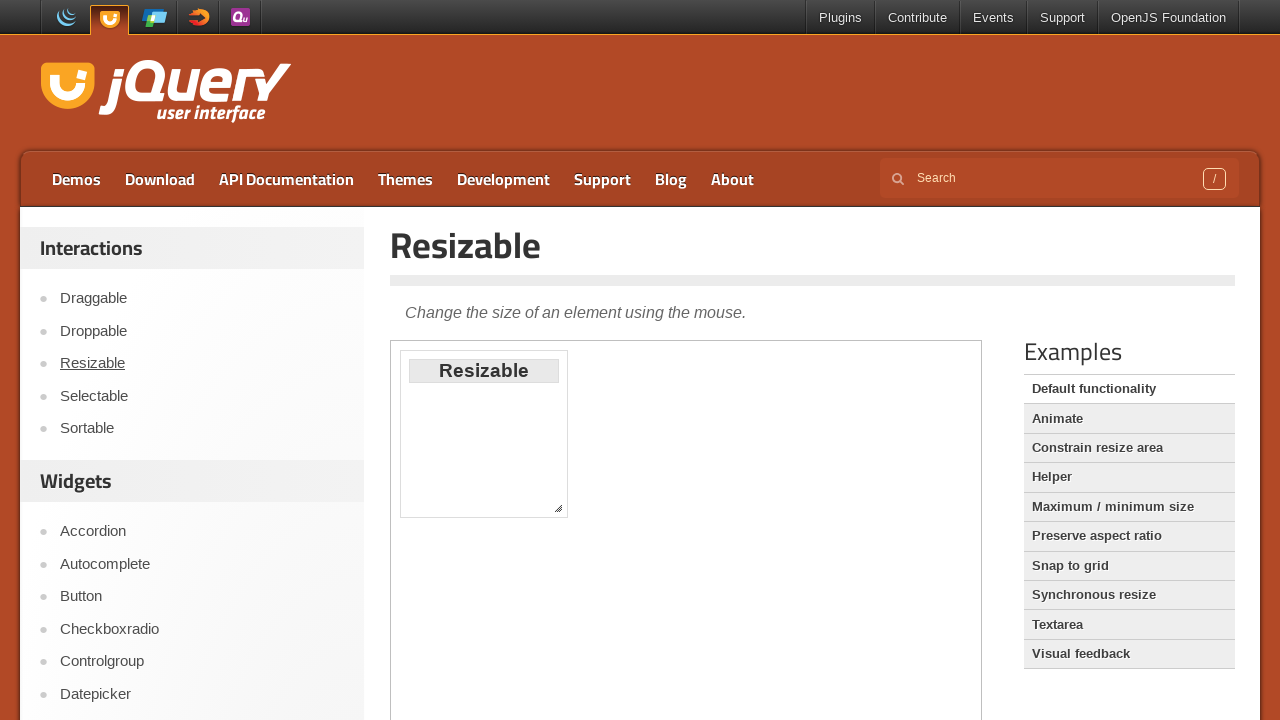

Captured the initial bounding box of the resize handle
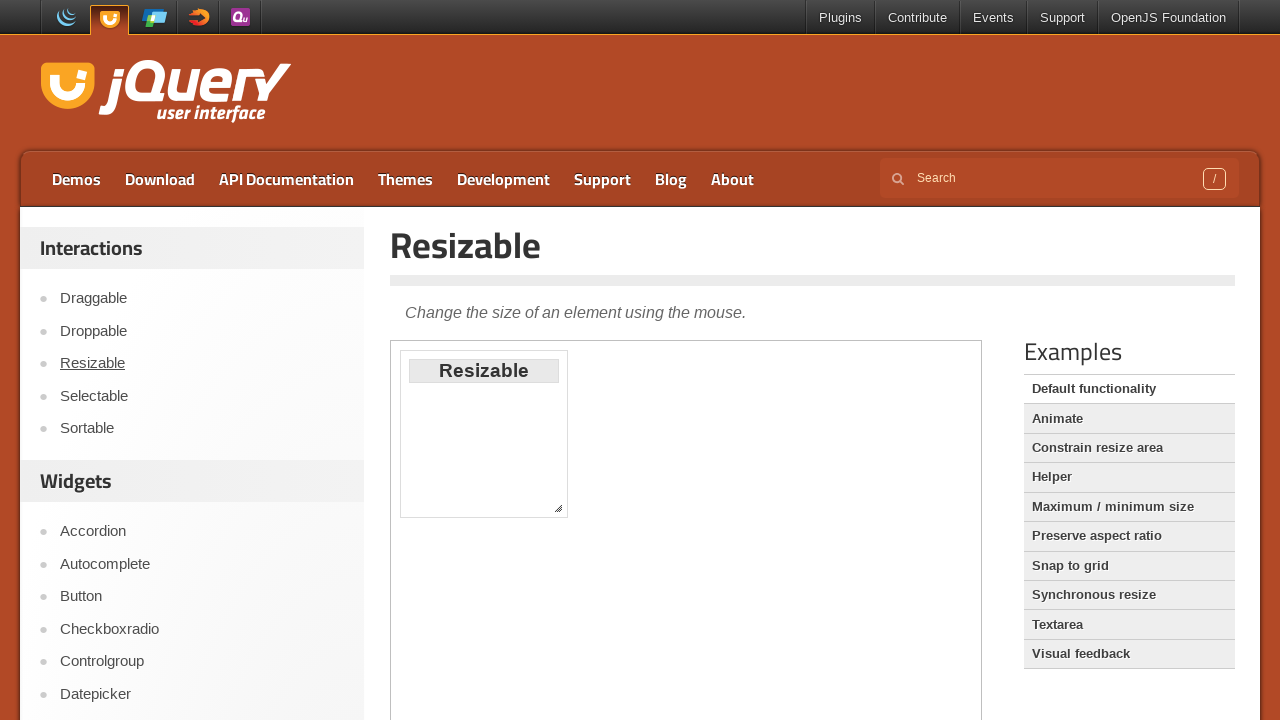

Hovered over the resize handle at (558, 508) on iframe >> nth=0 >> internal:control=enter-frame >> div.ui-icon-gripsmall-diagona
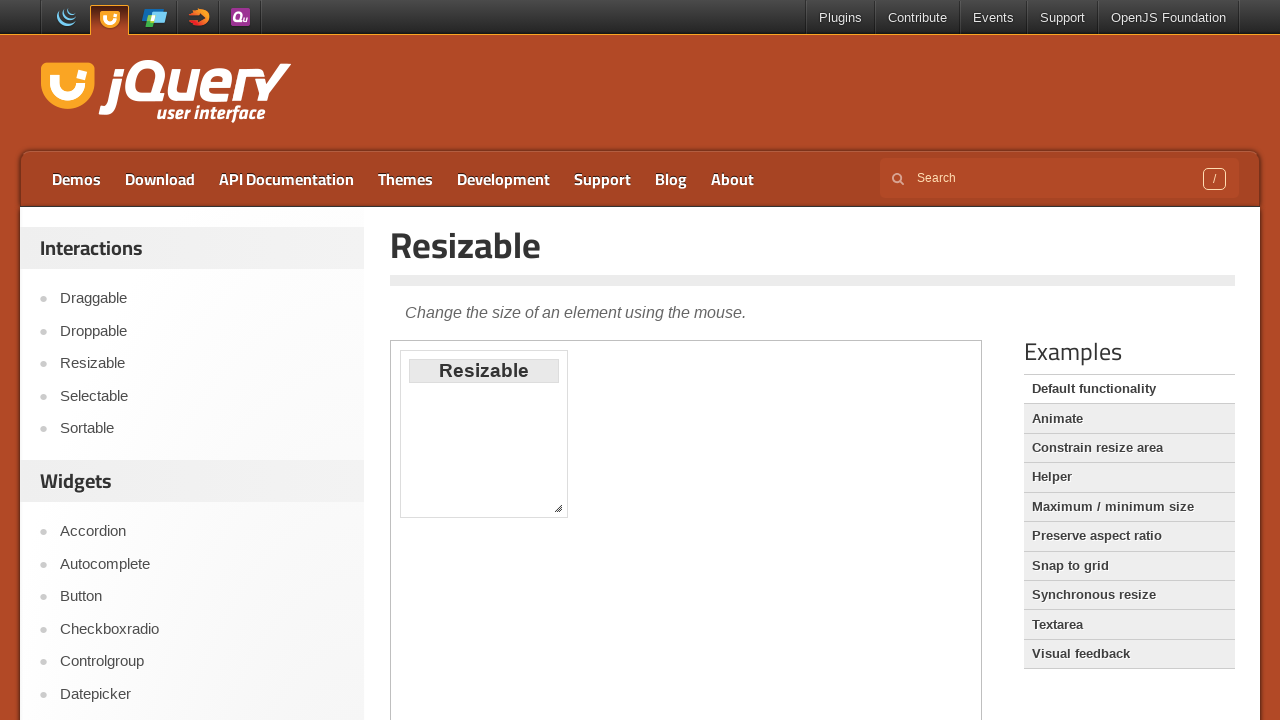

Pressed down mouse button on resize handle at (558, 508)
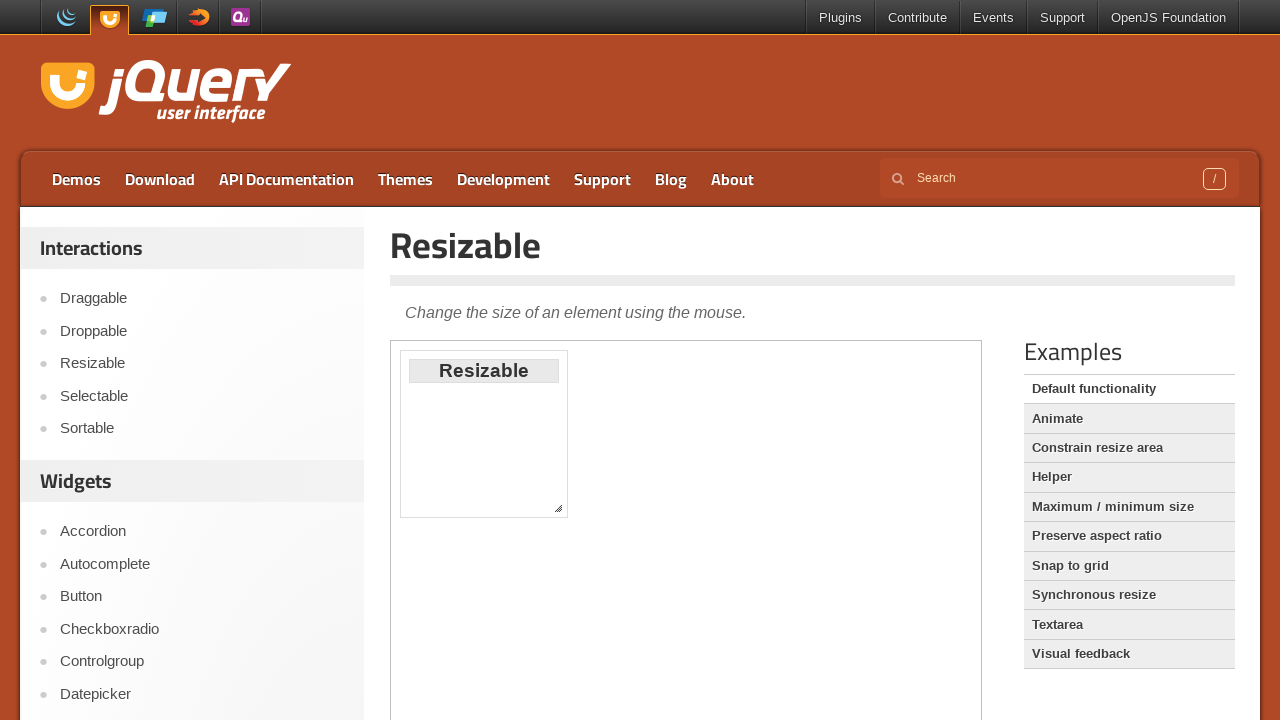

Dragged resize handle 100 pixels right and down at (650, 600)
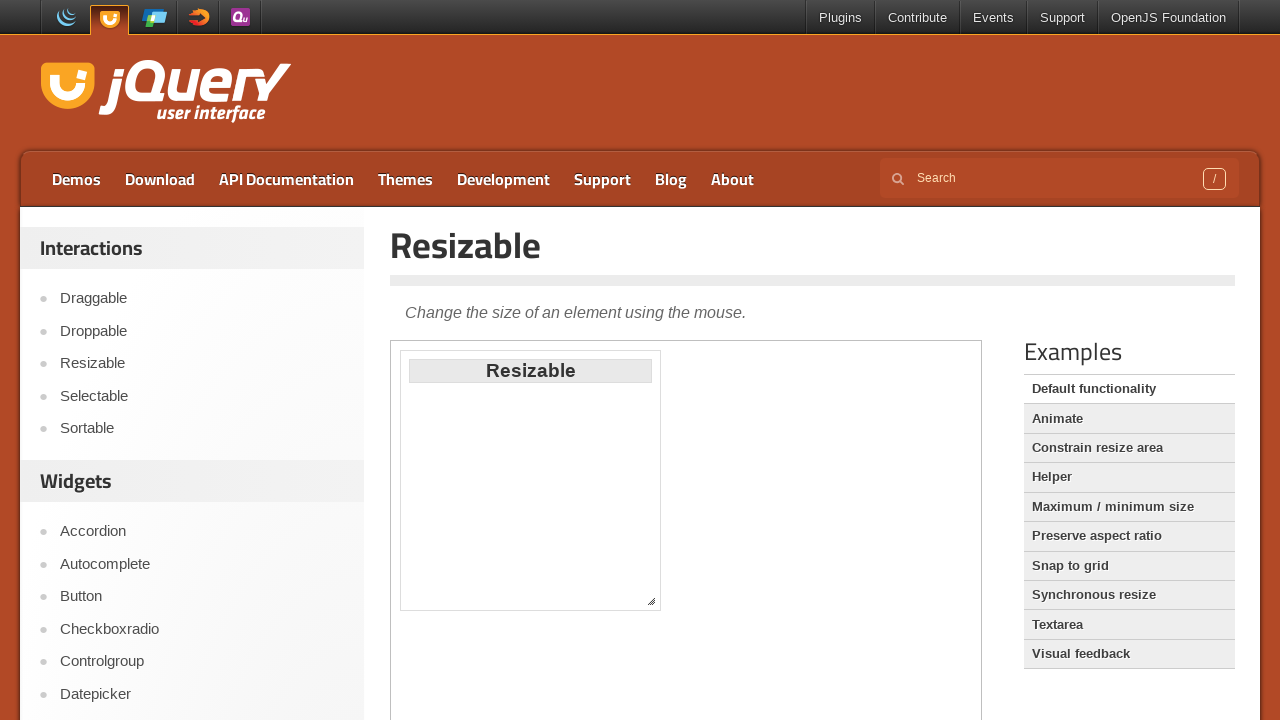

Released mouse button to complete the resize drag at (650, 600)
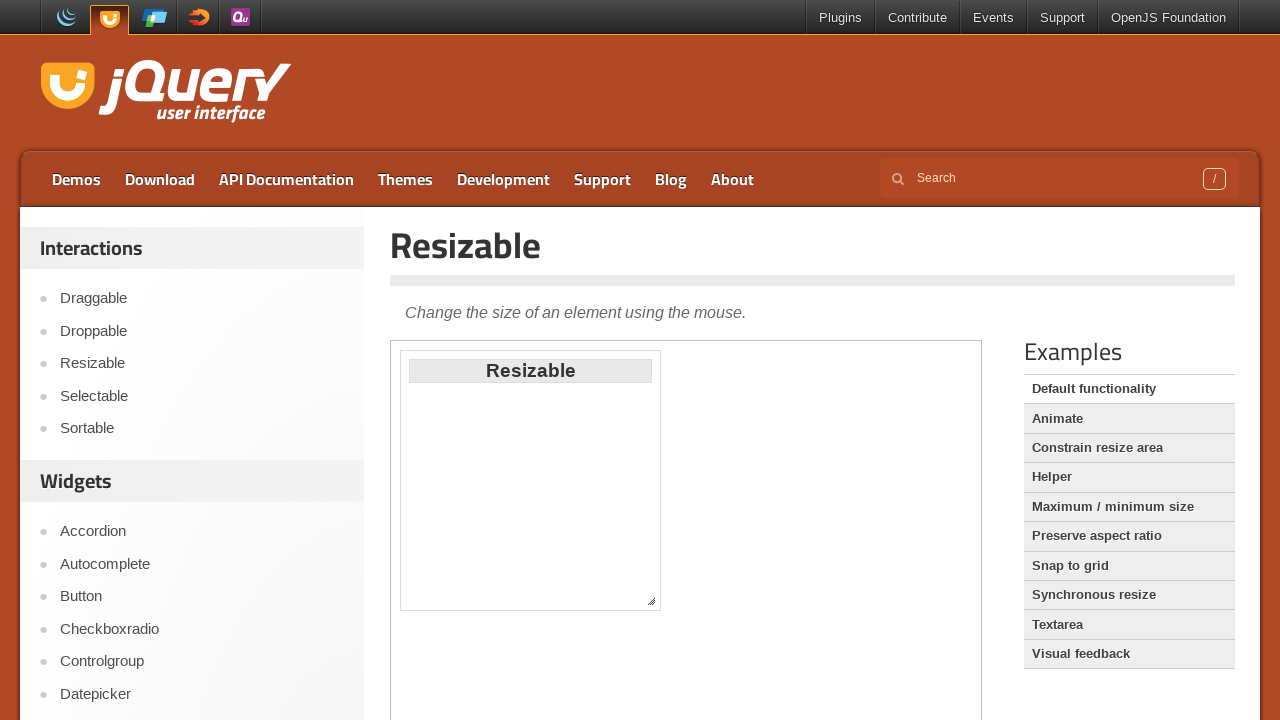

Waited 500ms for resize animation to complete
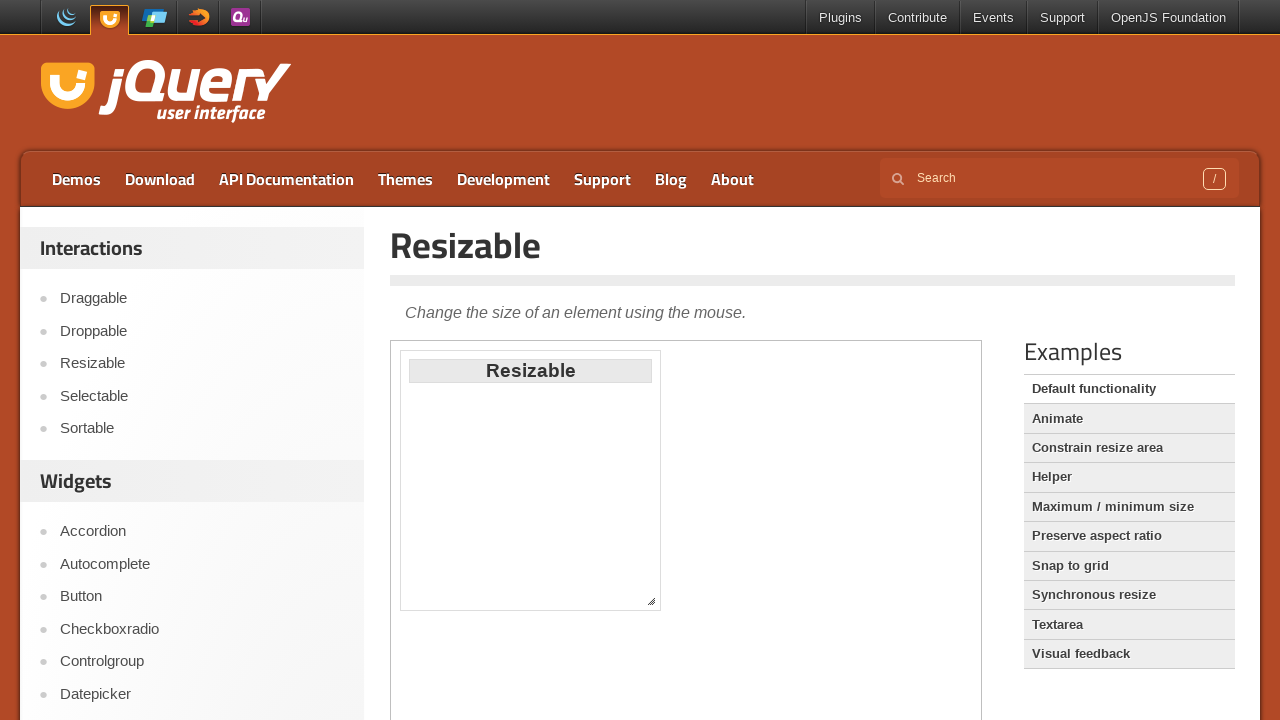

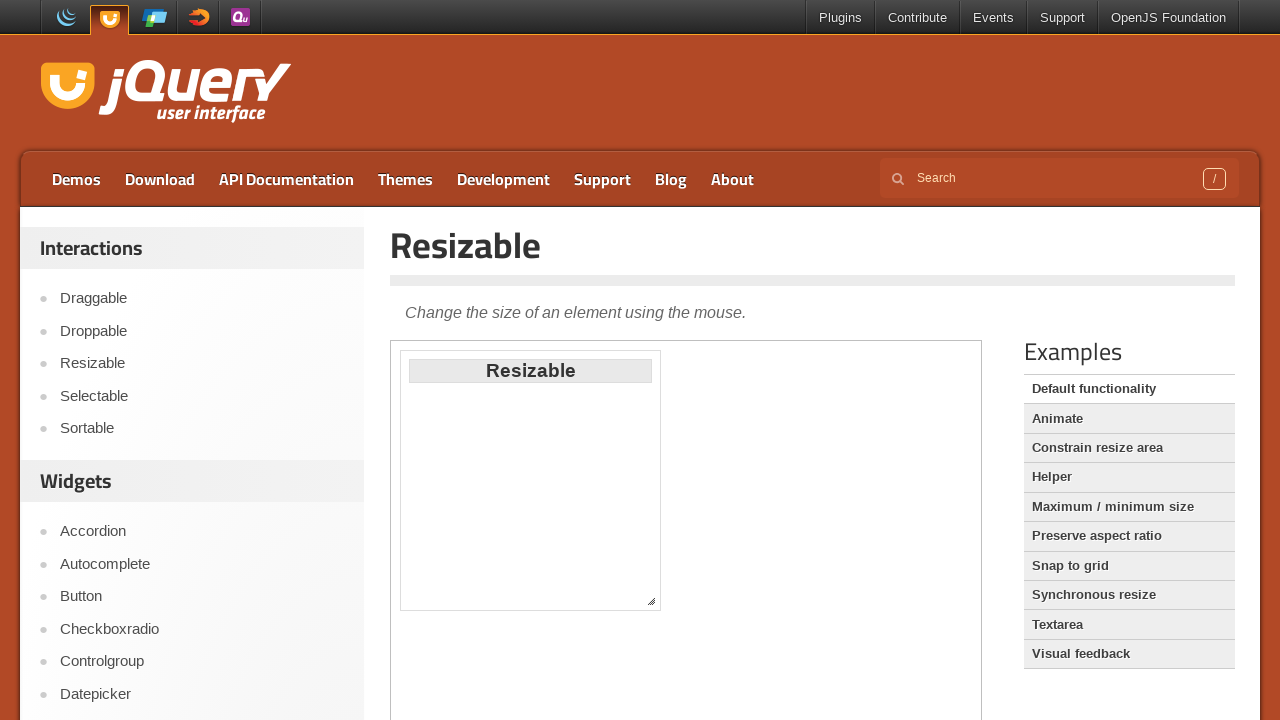